Tests switching between multiple browser windows by clicking a link that opens a new window, then switching to windows by their index position in the window handles array and verifying the page titles.

Starting URL: http://the-internet.herokuapp.com/windows

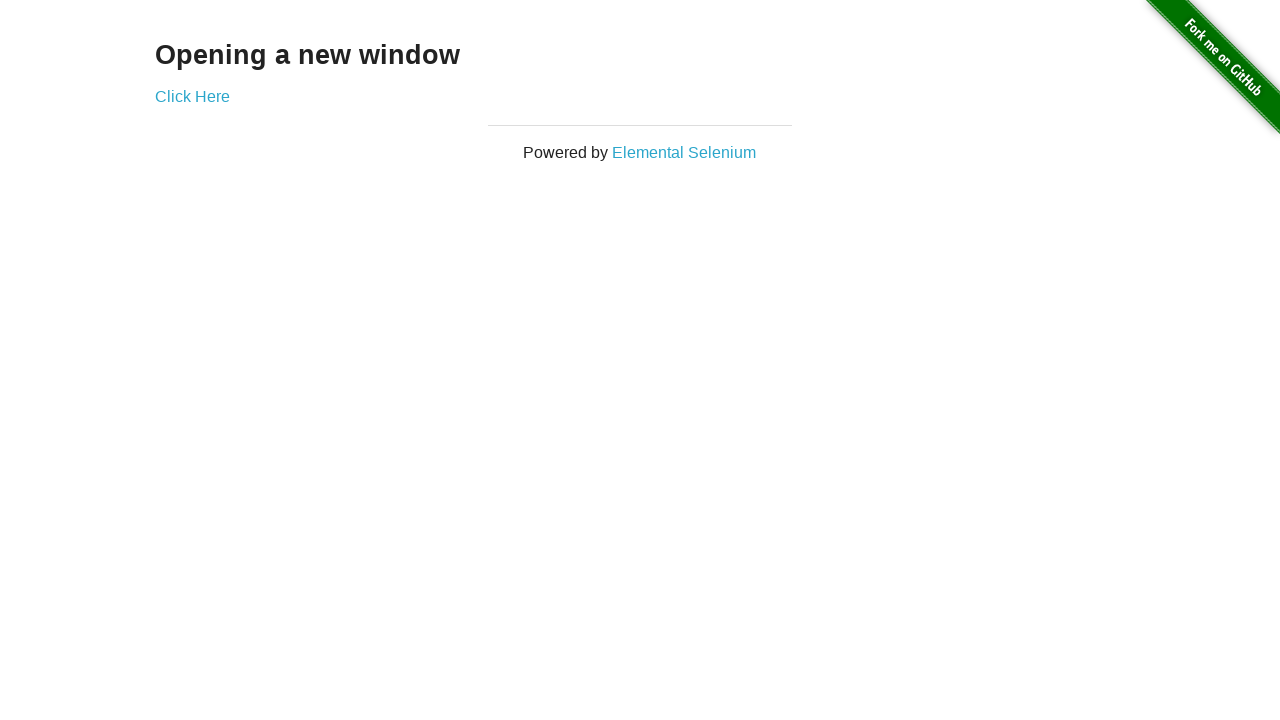

Clicked link to open new window at (192, 96) on .example a
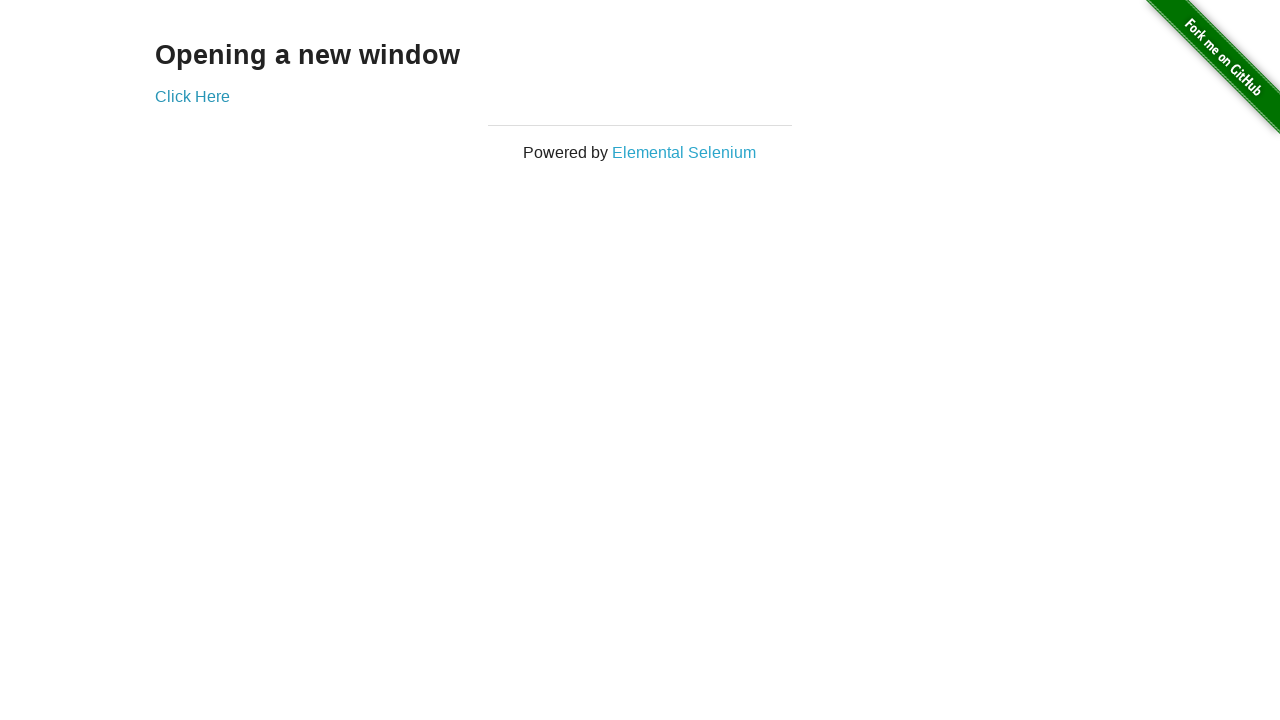

Waited 1000ms for new window to open
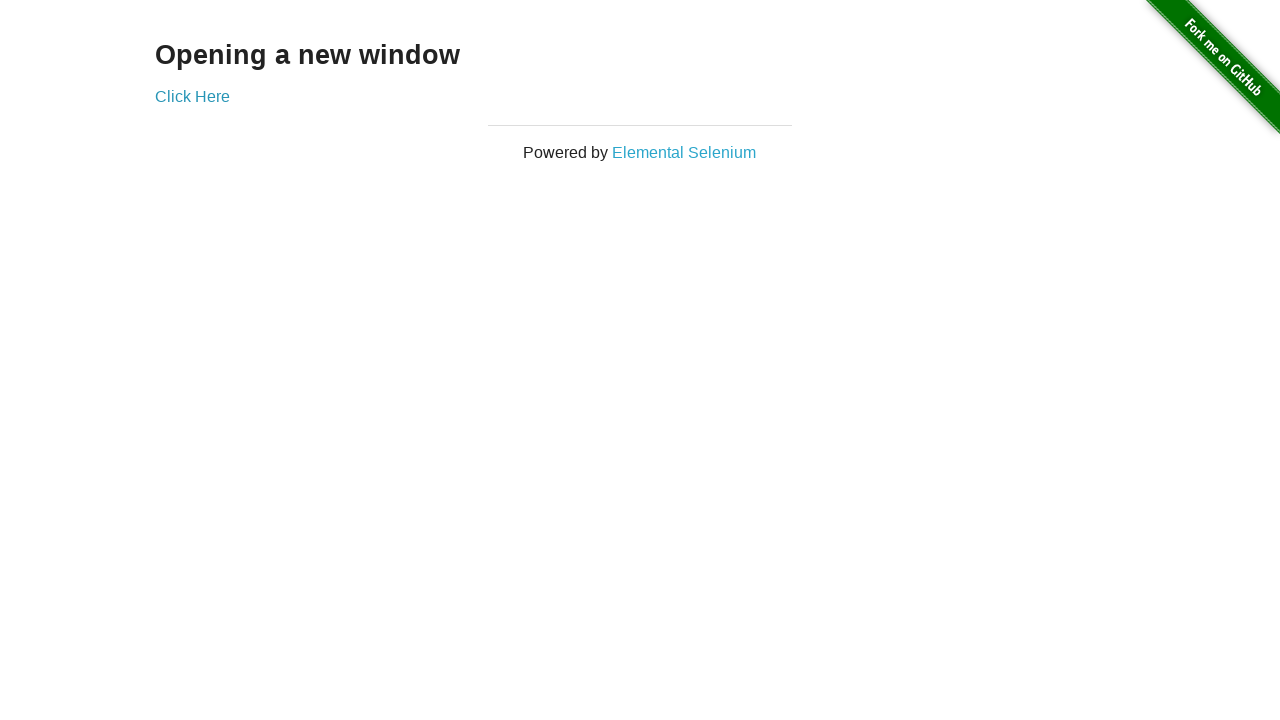

Retrieved all pages from browser context
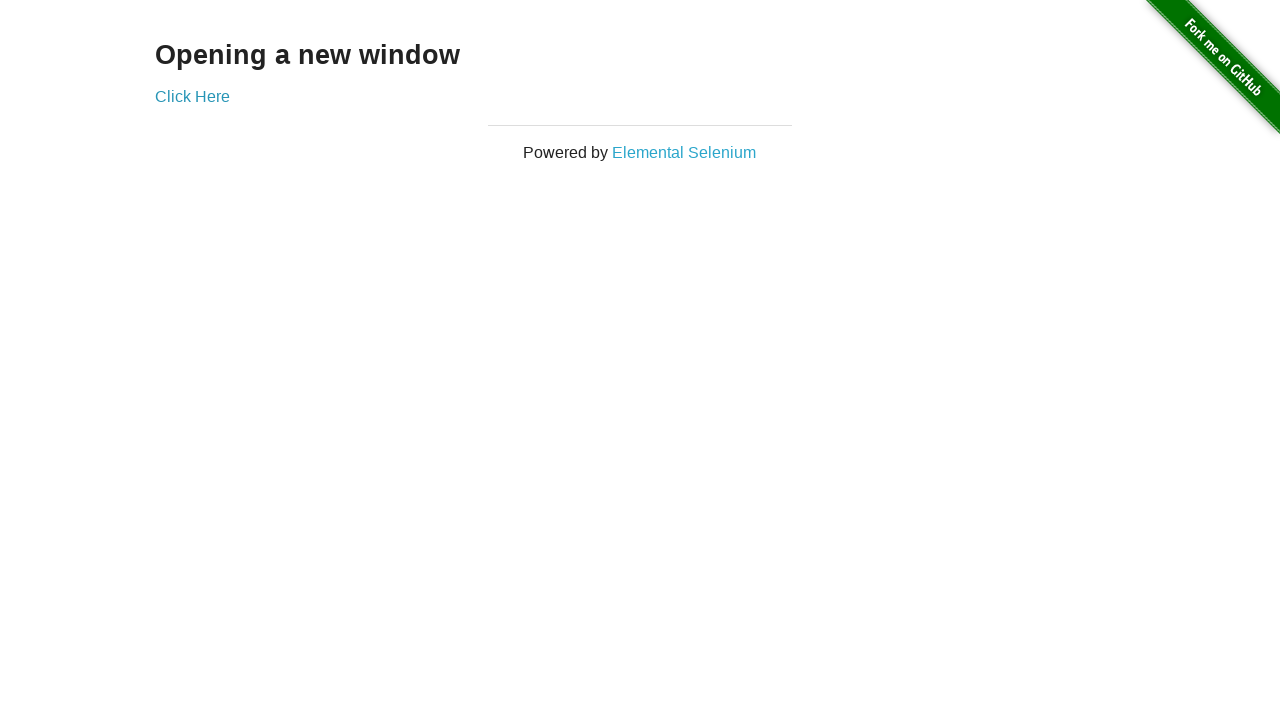

Selected first window from page handles
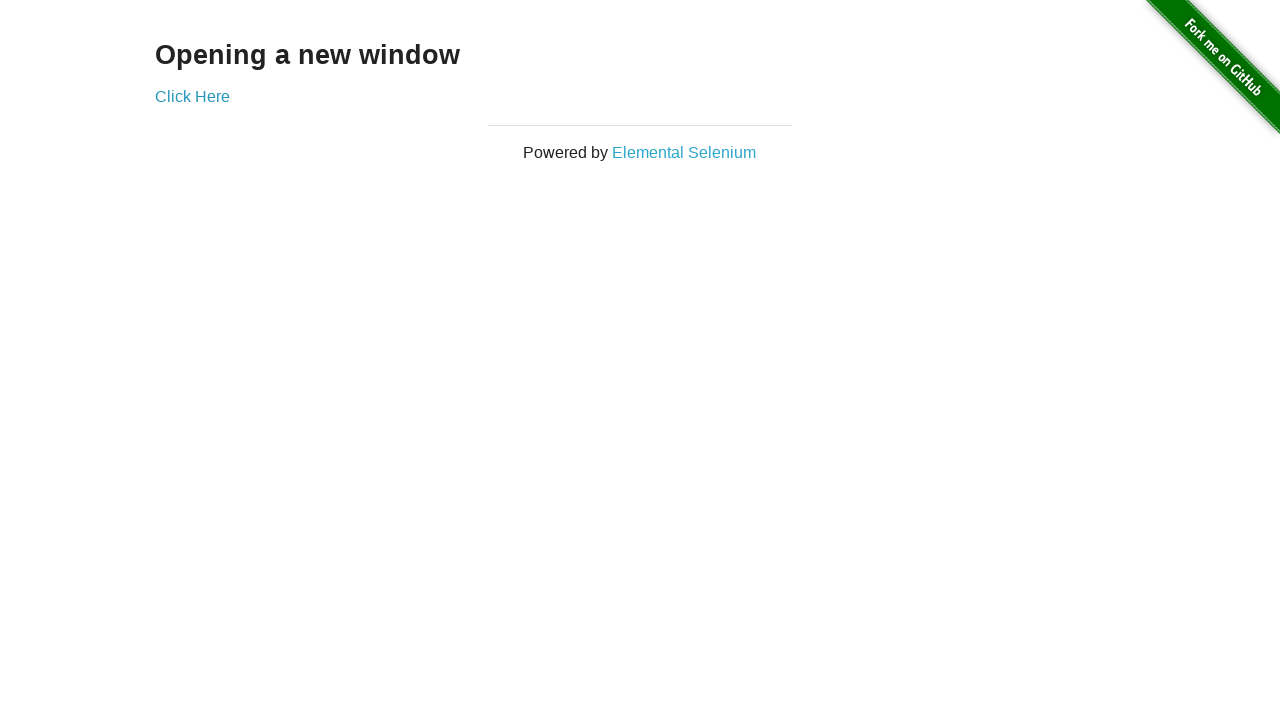

Verified first window title is not 'New Window'
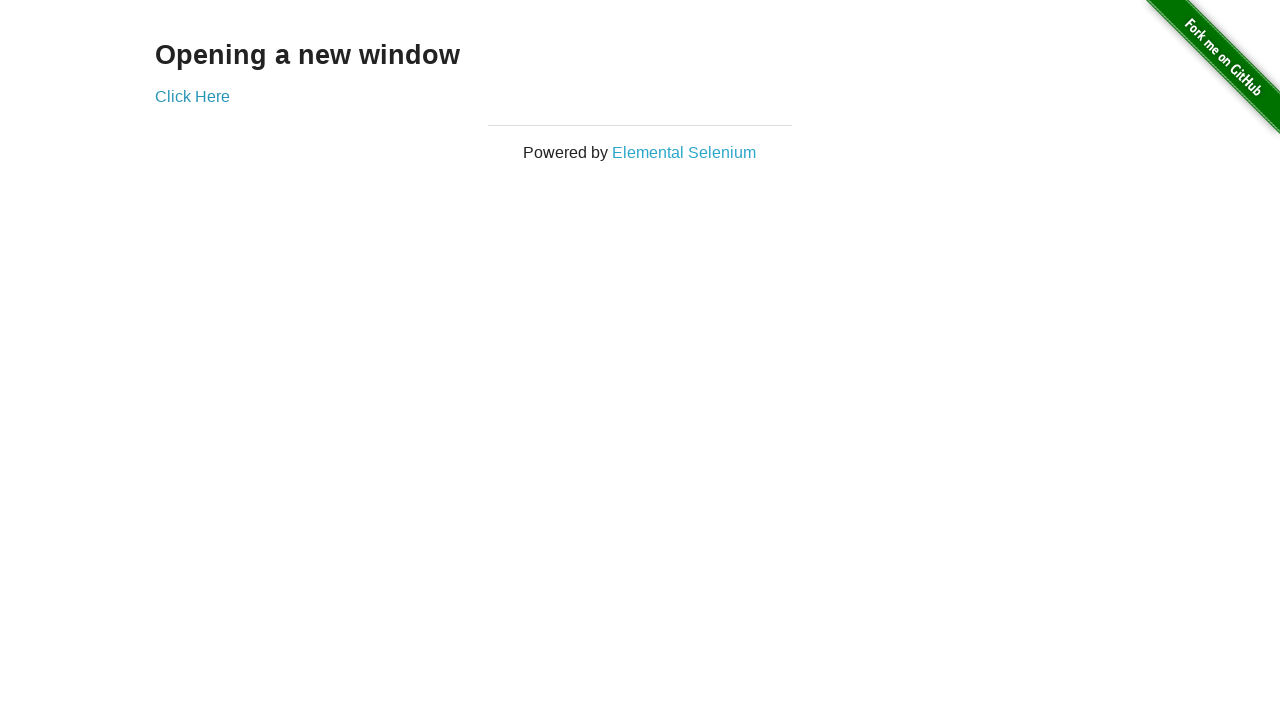

Selected last window (new window) from page handles
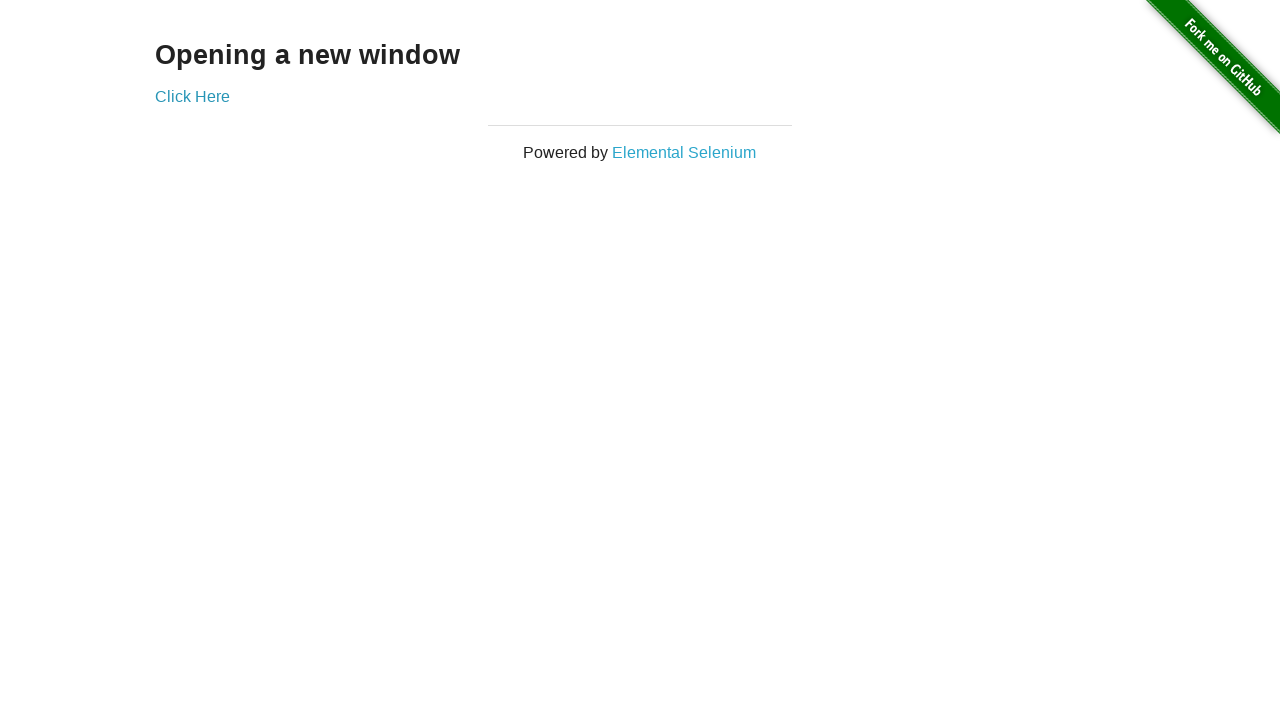

Brought new window to front
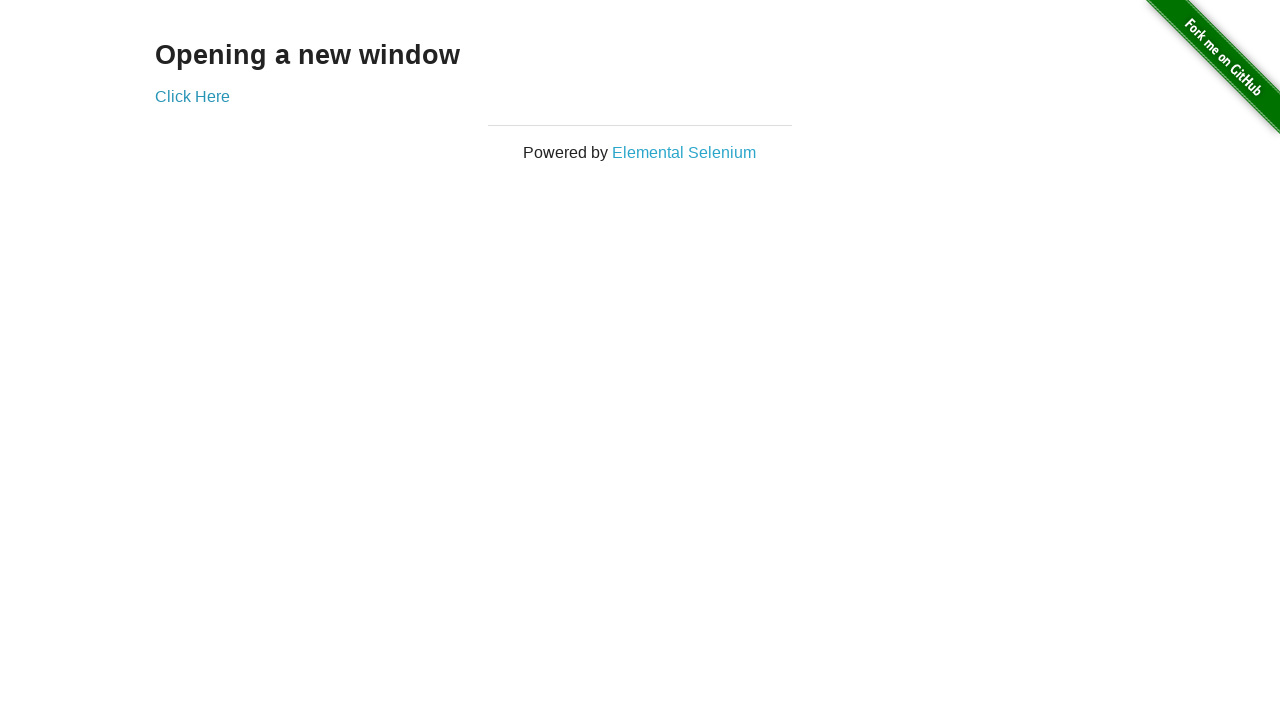

Waited for new window page to load
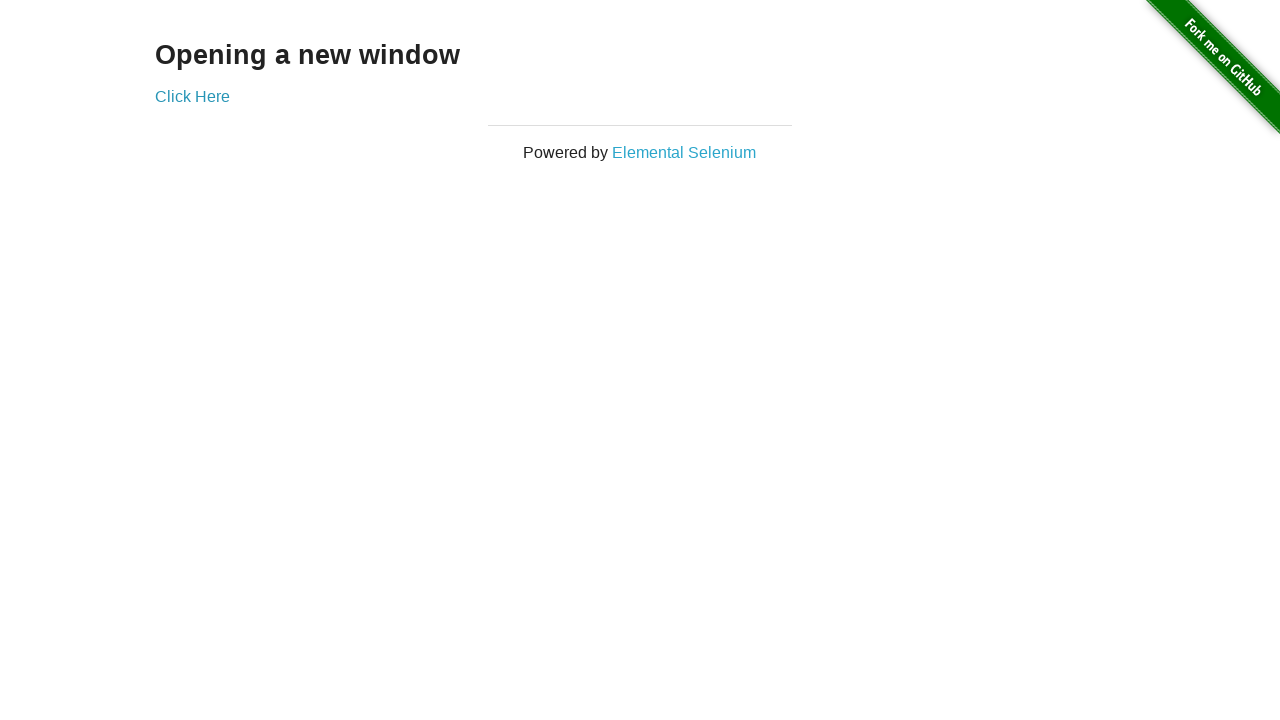

Verified new window title is 'New Window'
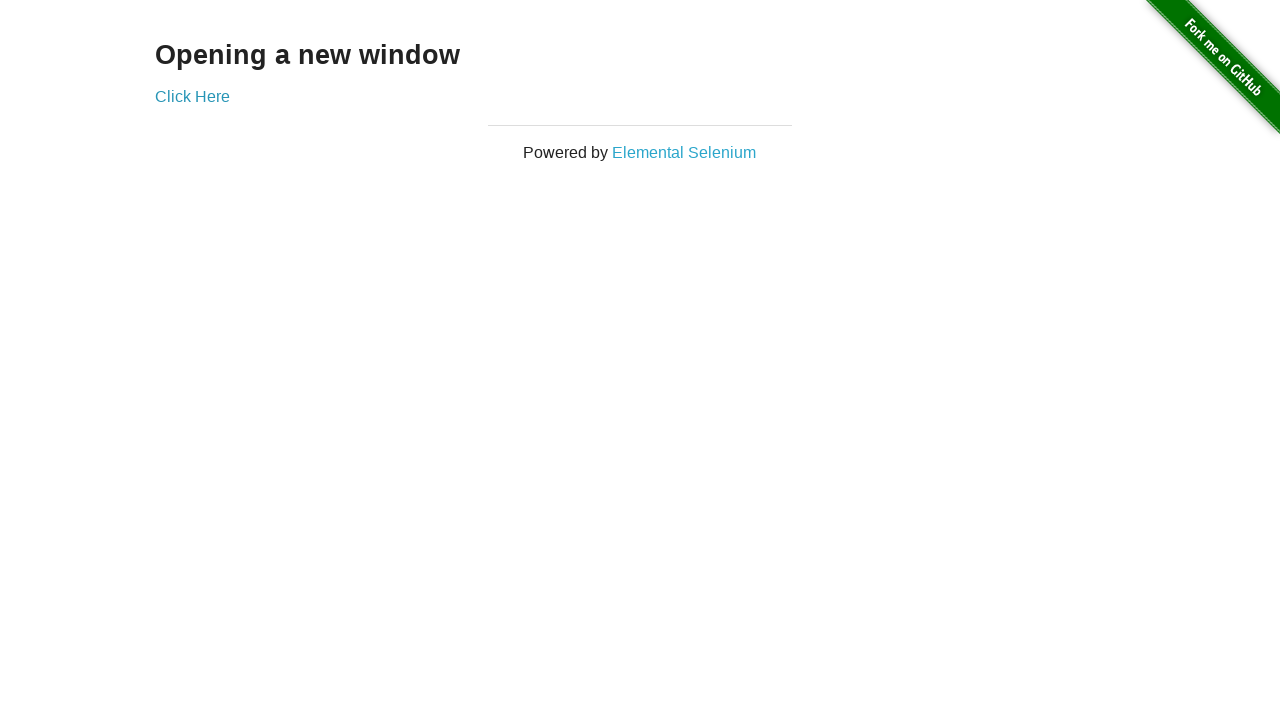

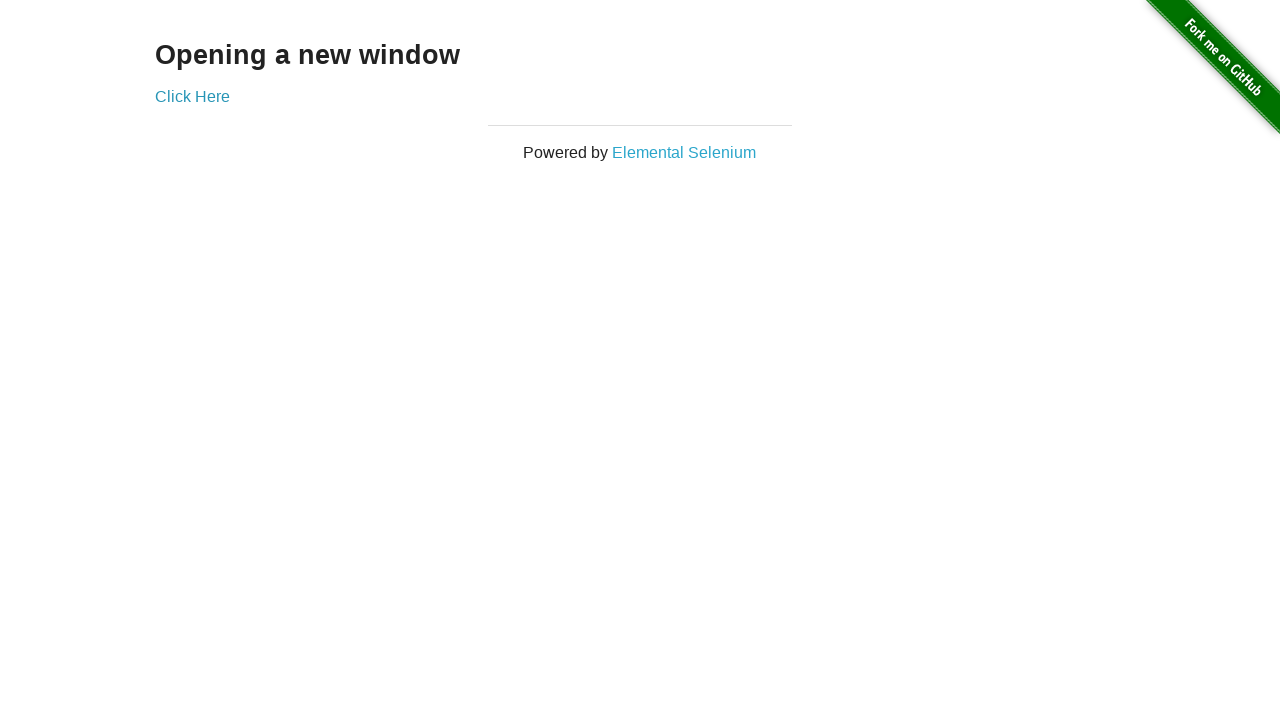